Tests that none of the elements with class "test" contain the text "190"

Starting URL: https://kristinek.github.io/site/examples/locators

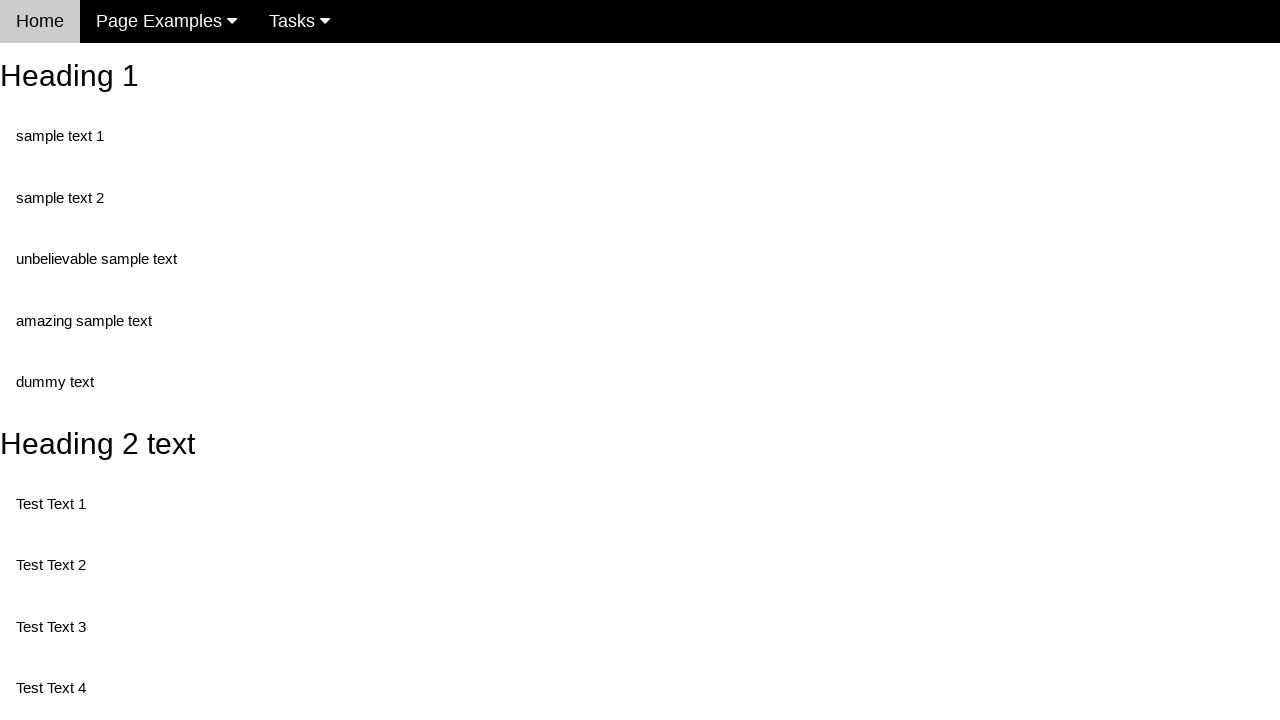

Navigated to locators example page
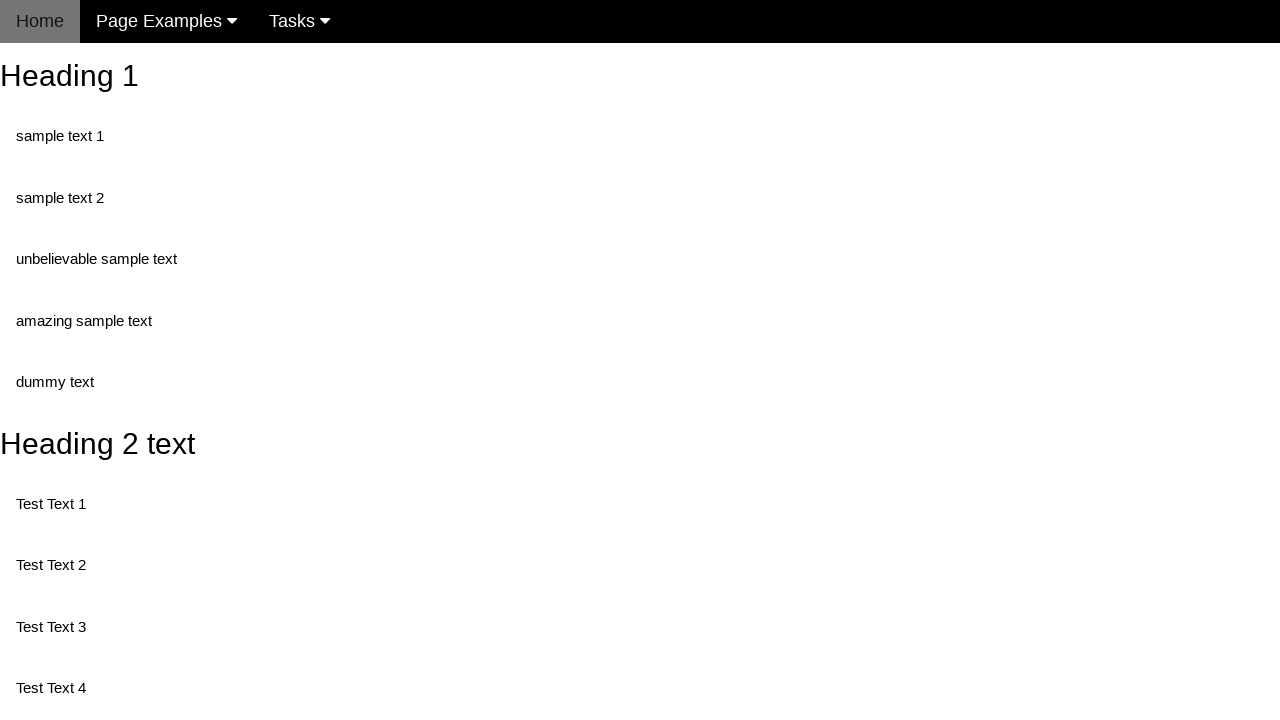

Retrieved all elements with class 'test'
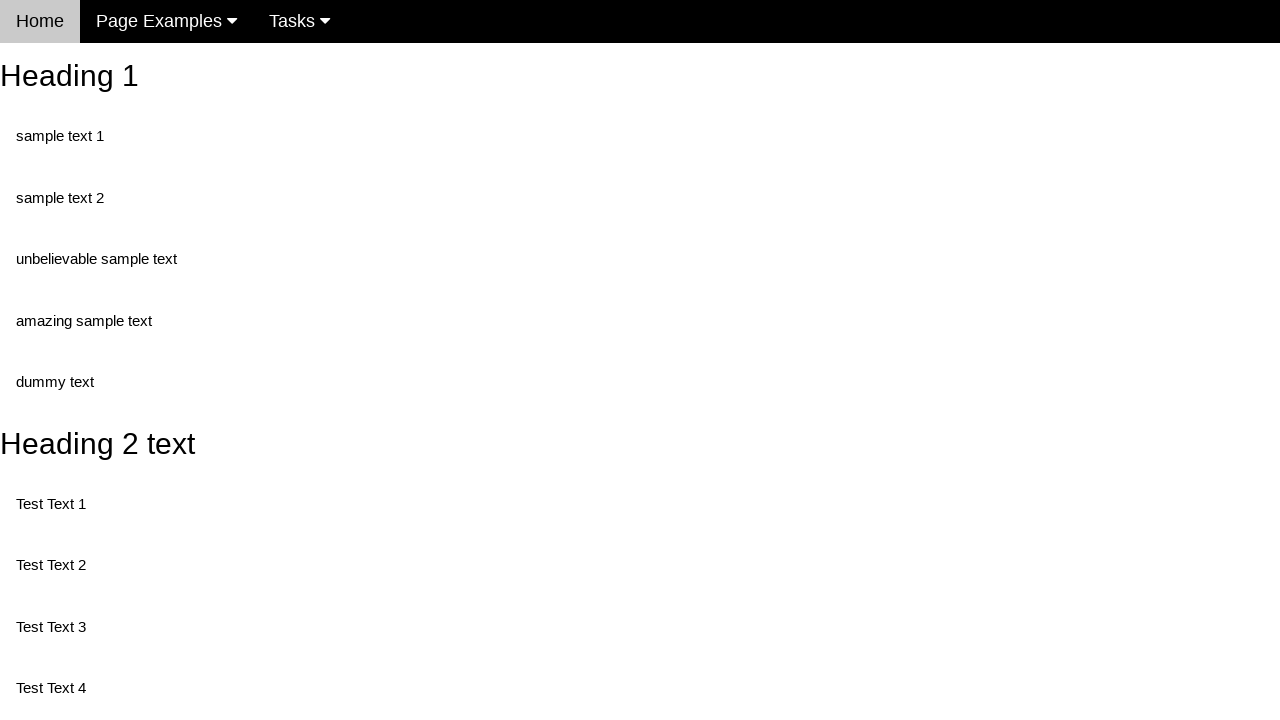

Got text content from test element: 'Test Text 1'
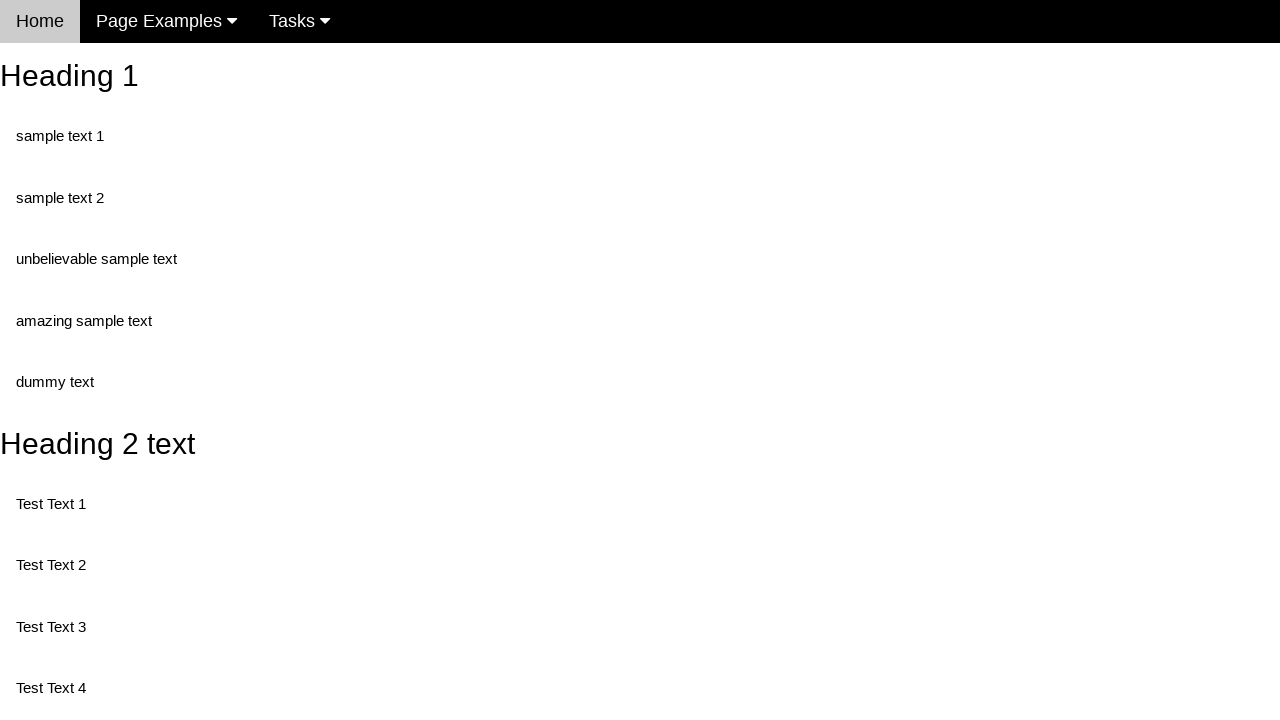

Asserted that element text does not contain '190'
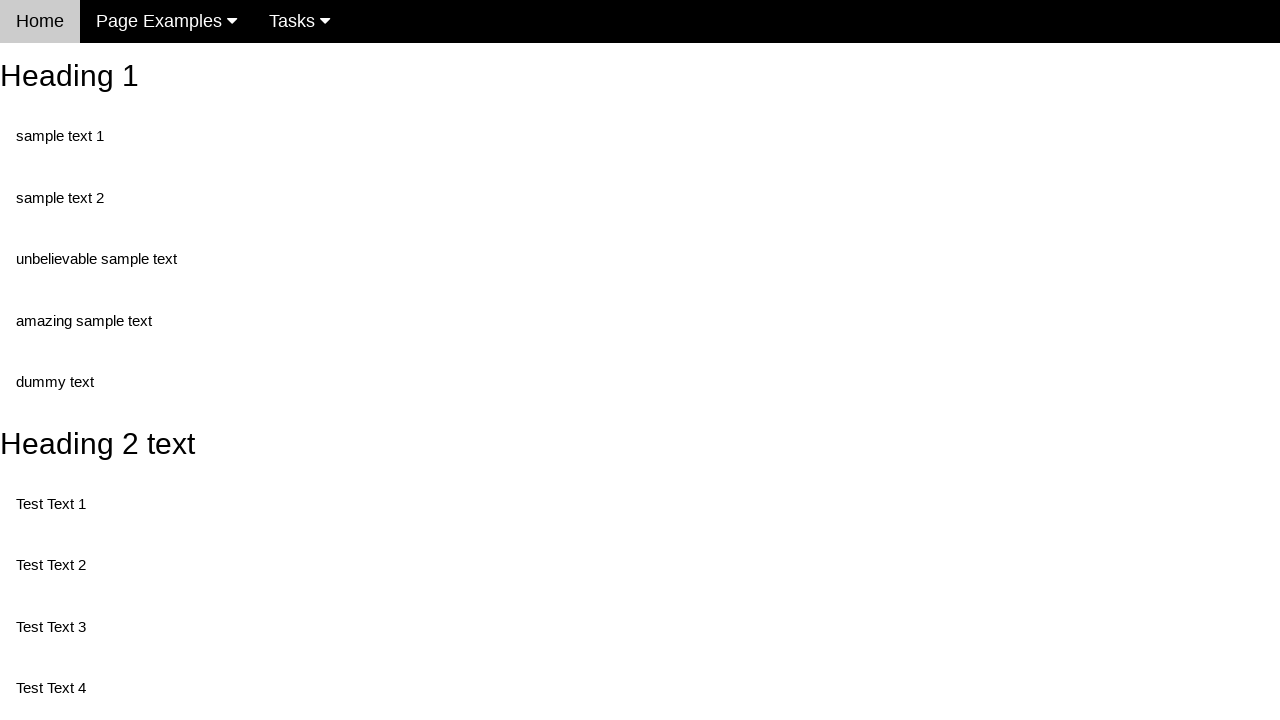

Got text content from test element: 'Test Text 3'
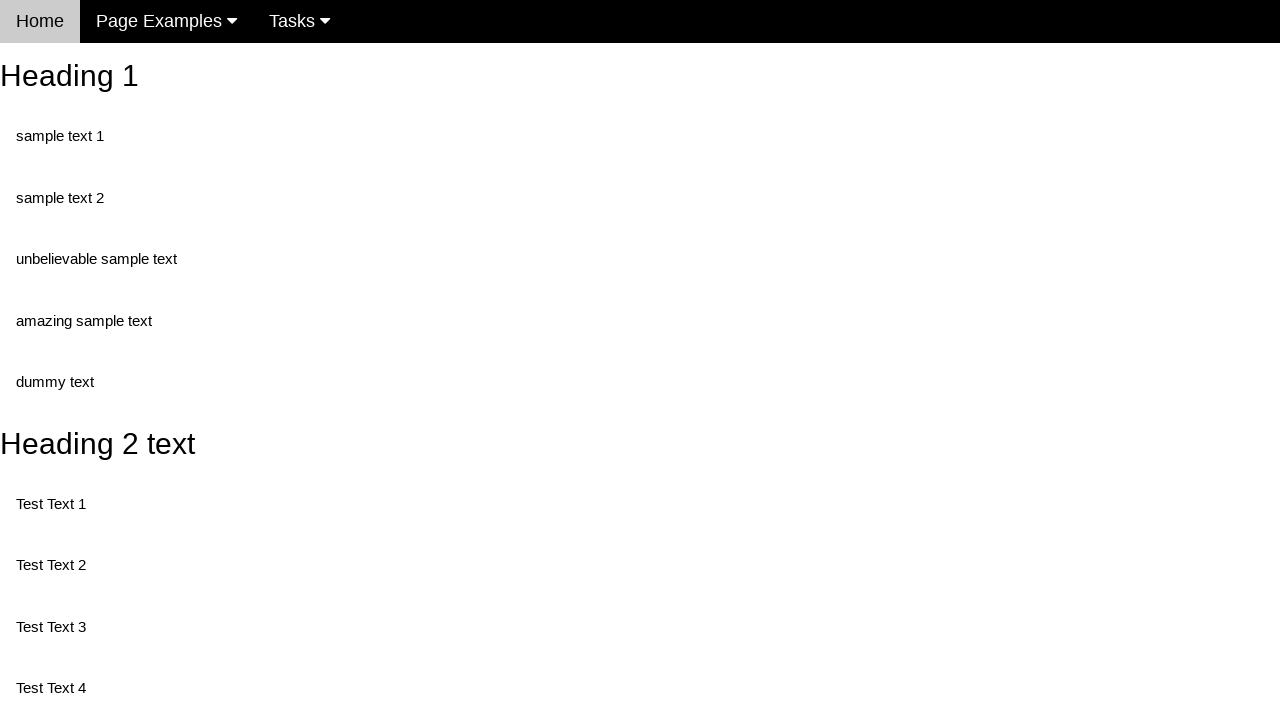

Asserted that element text does not contain '190'
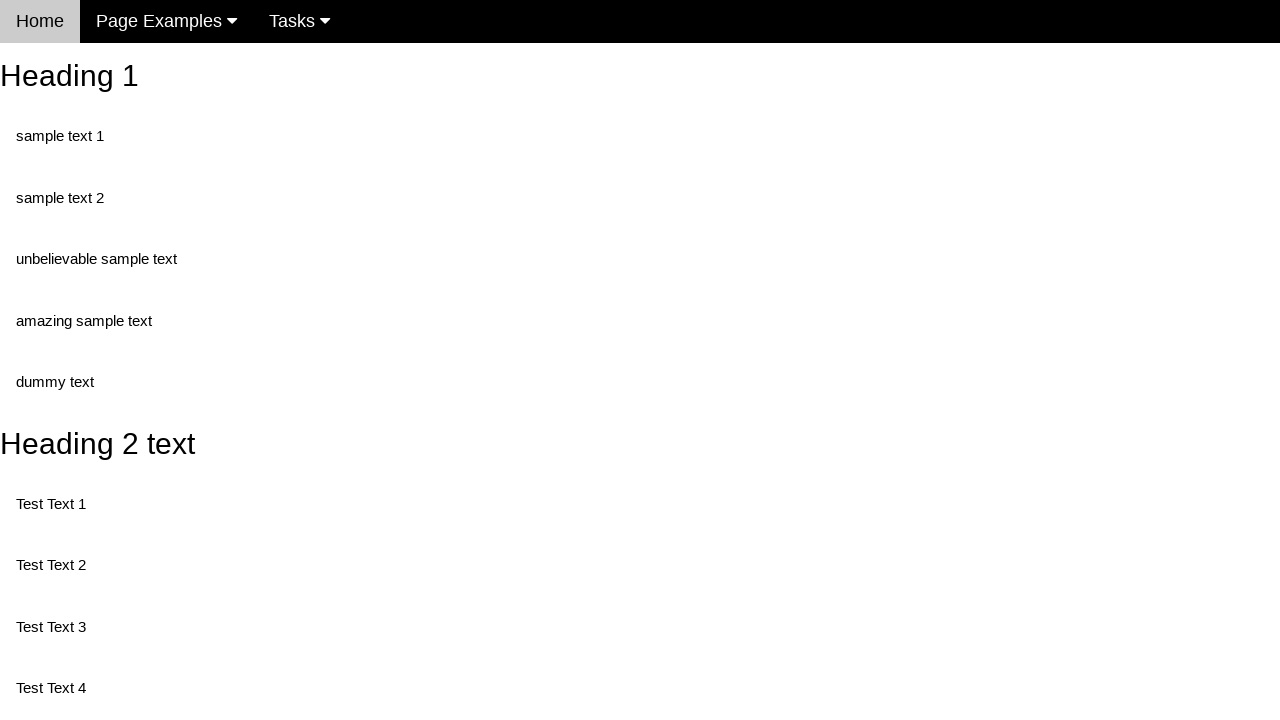

Got text content from test element: 'Test Text 4'
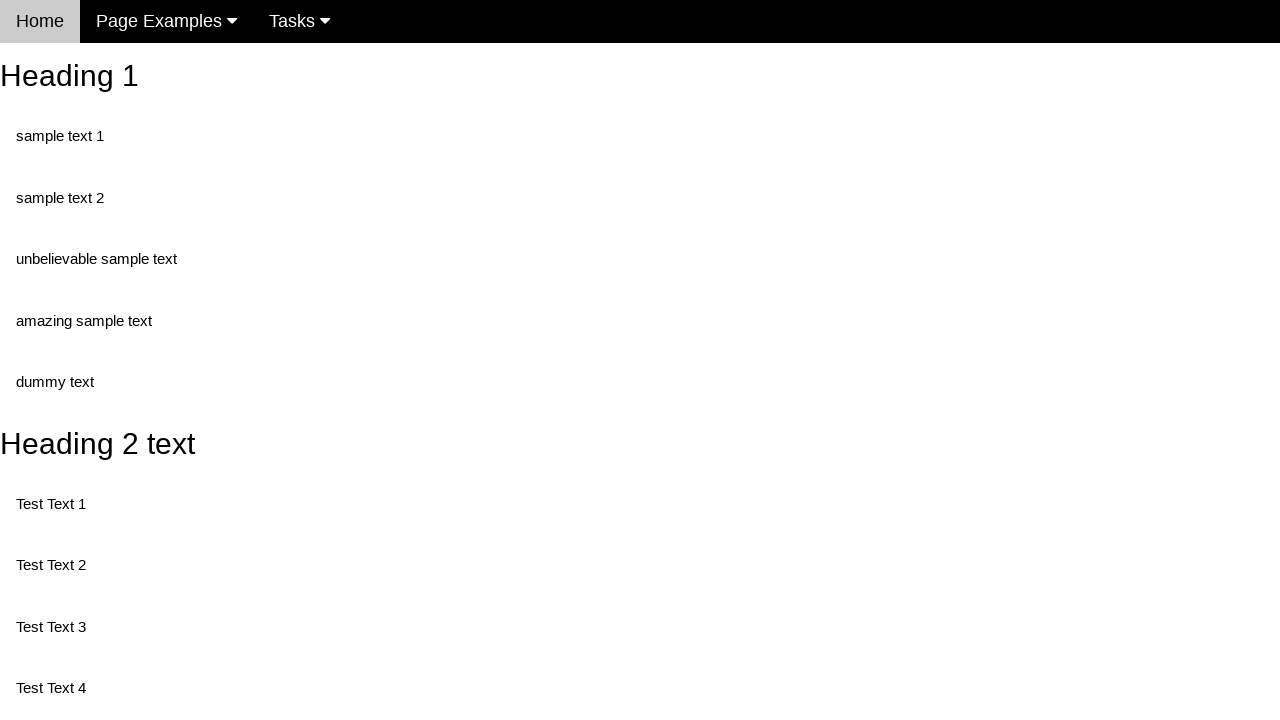

Asserted that element text does not contain '190'
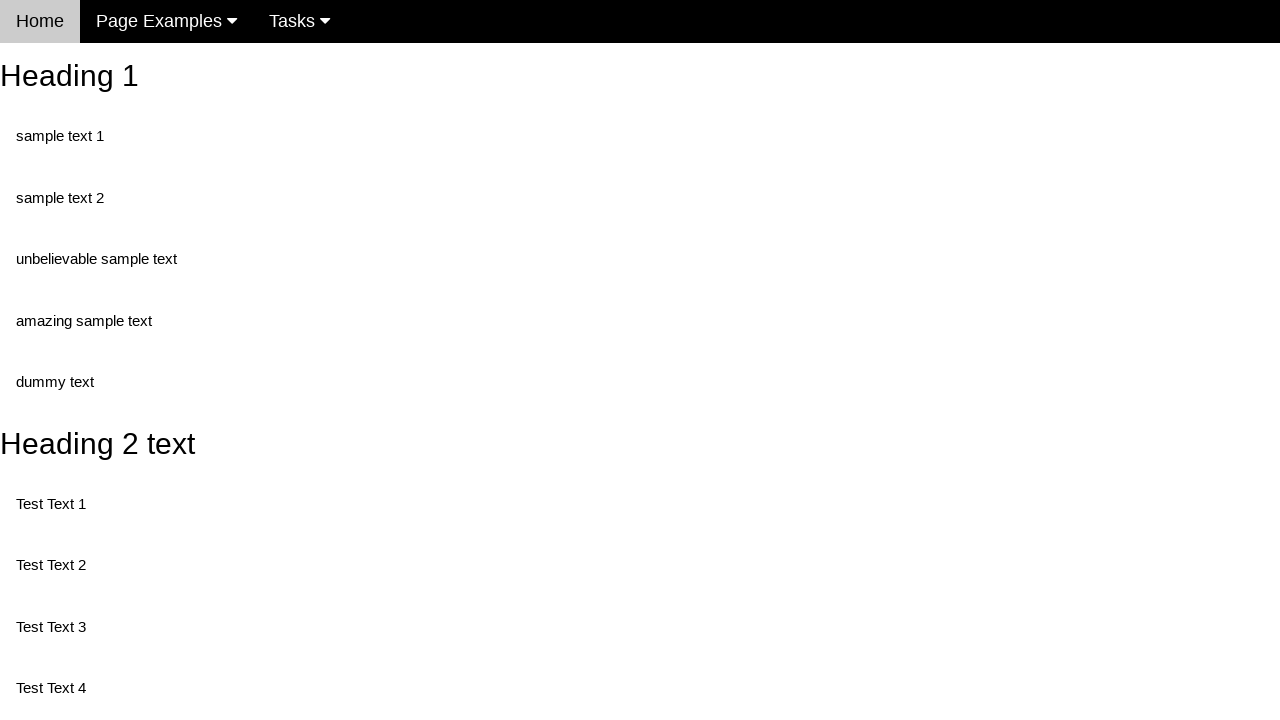

Got text content from test element: 'Test Text 5'
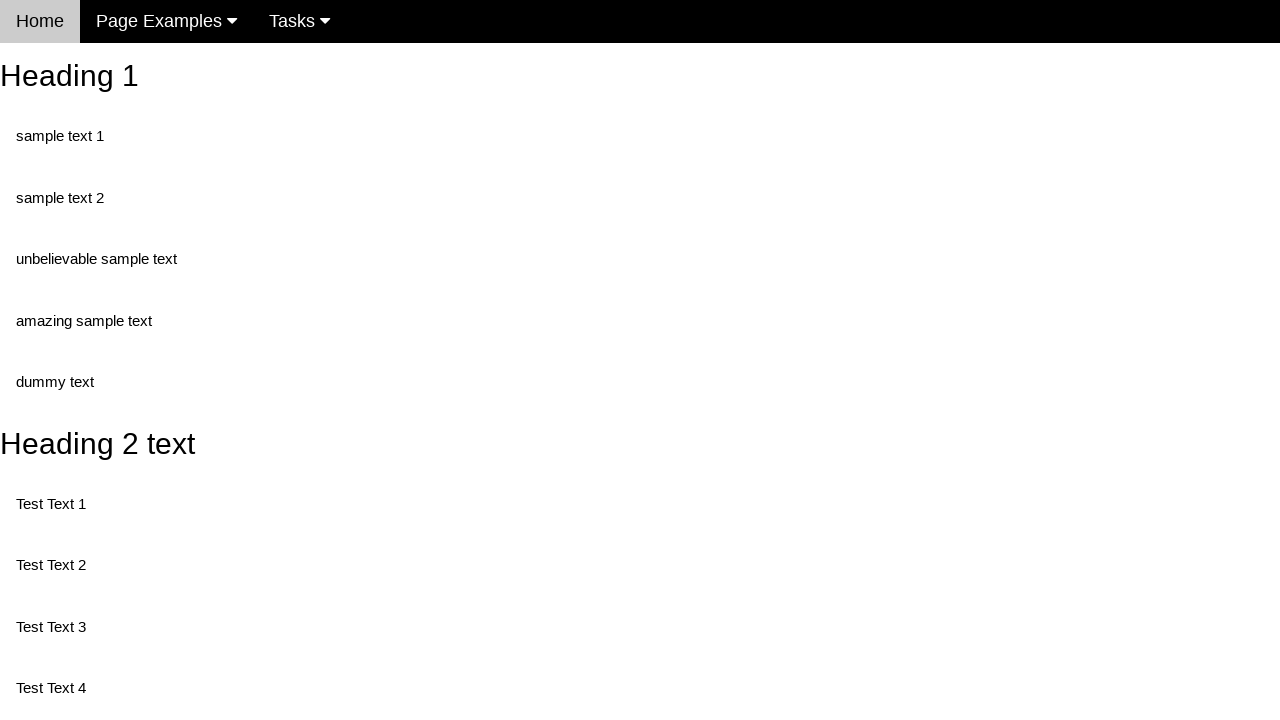

Asserted that element text does not contain '190'
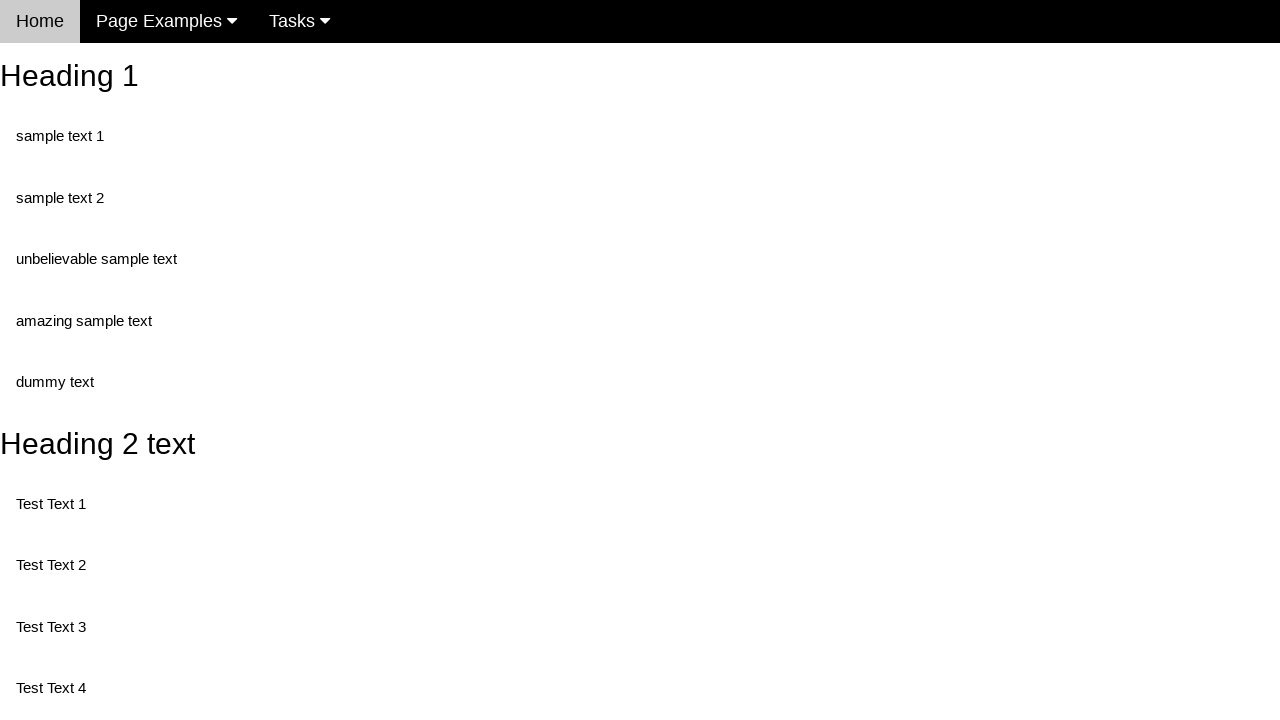

Got text content from test element: 'Test Text 6'
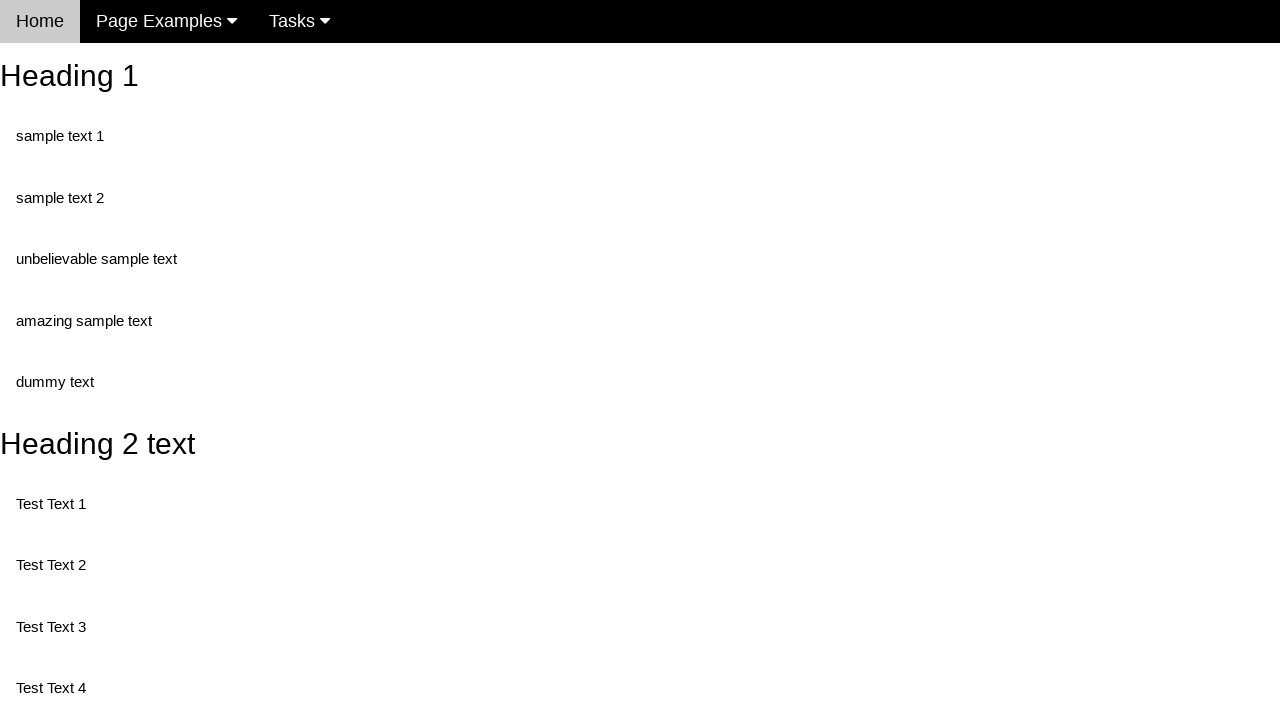

Asserted that element text does not contain '190'
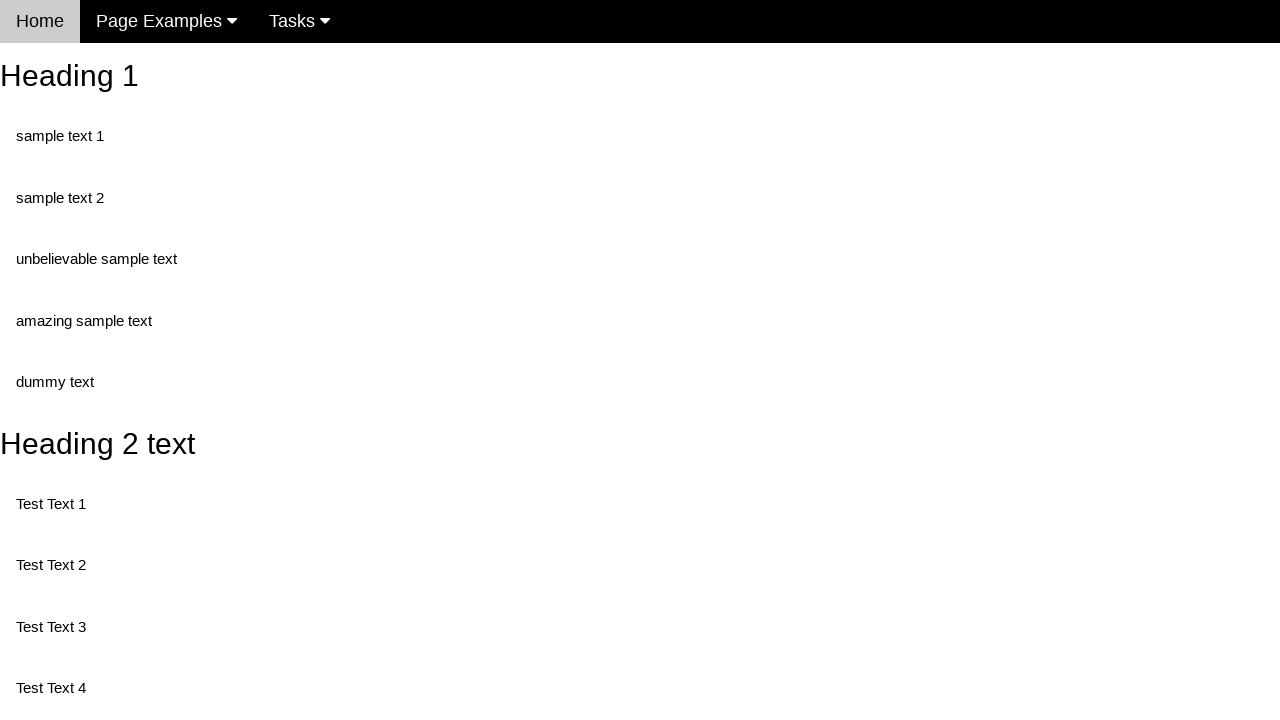

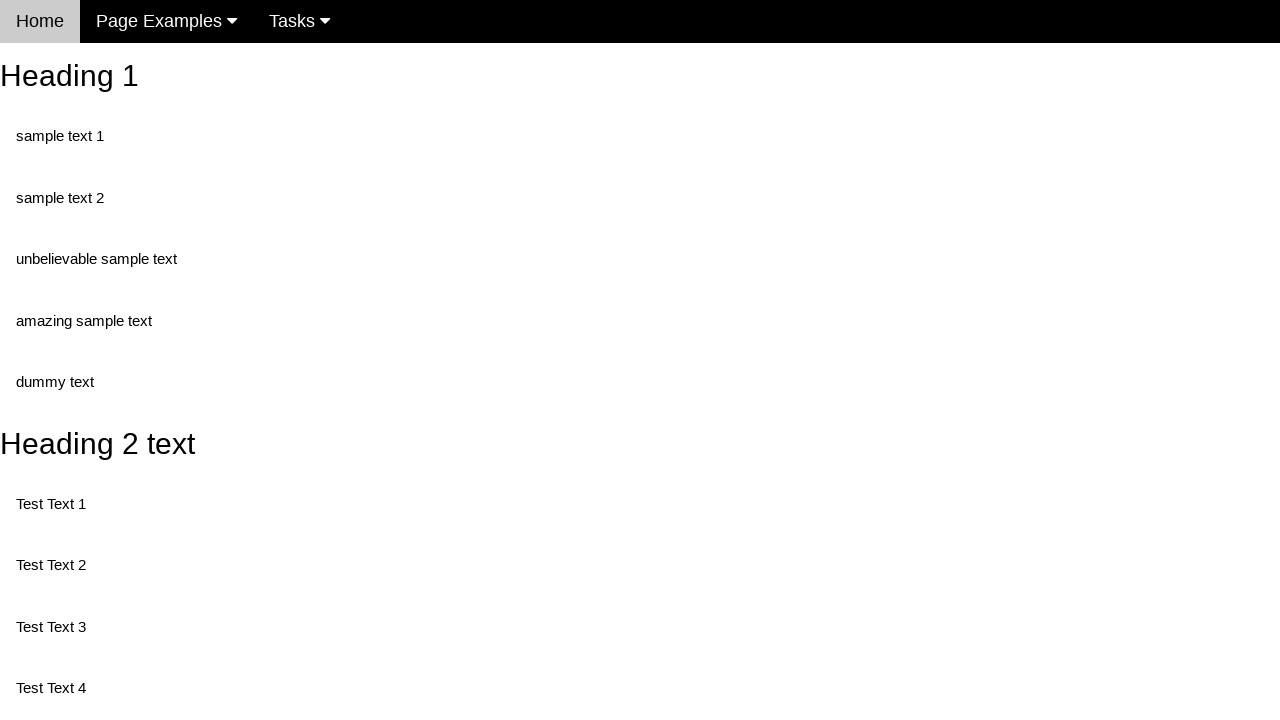